Tests browser navigation methods by navigating to a page, then performing back, forward, and refresh operations

Starting URL: https://selenium.dev

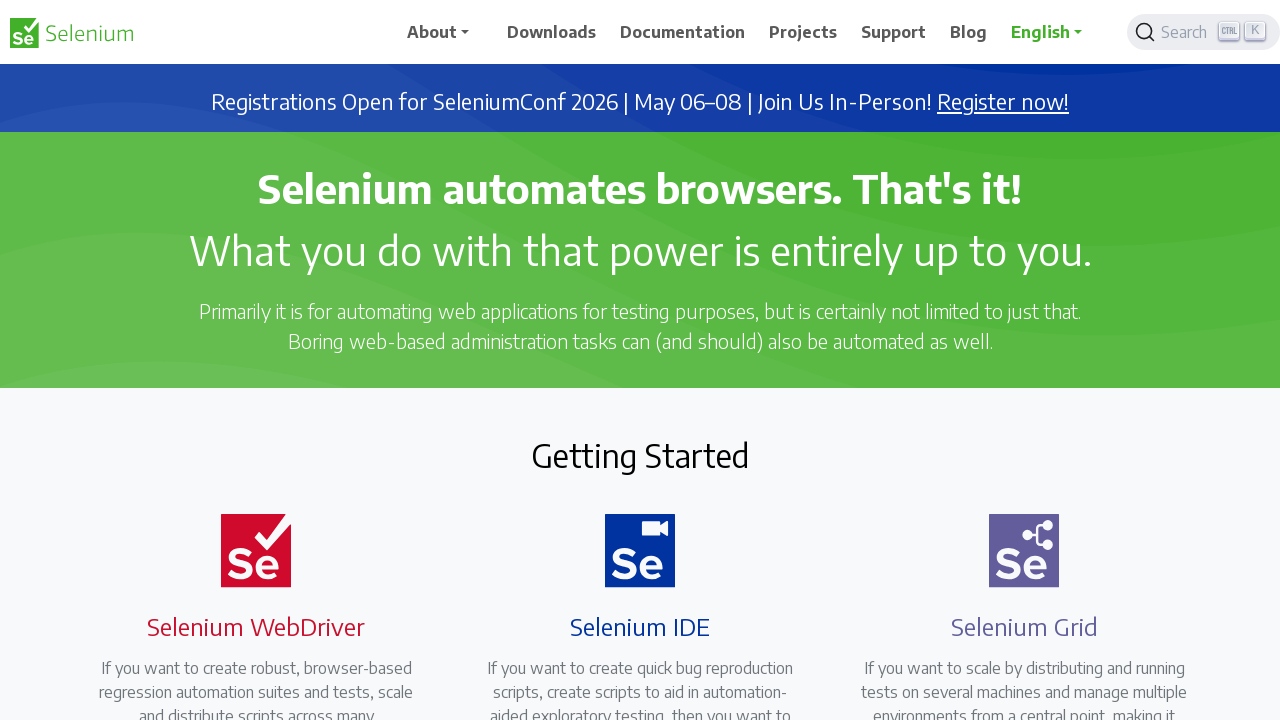

Initial page load completed at https://selenium.dev
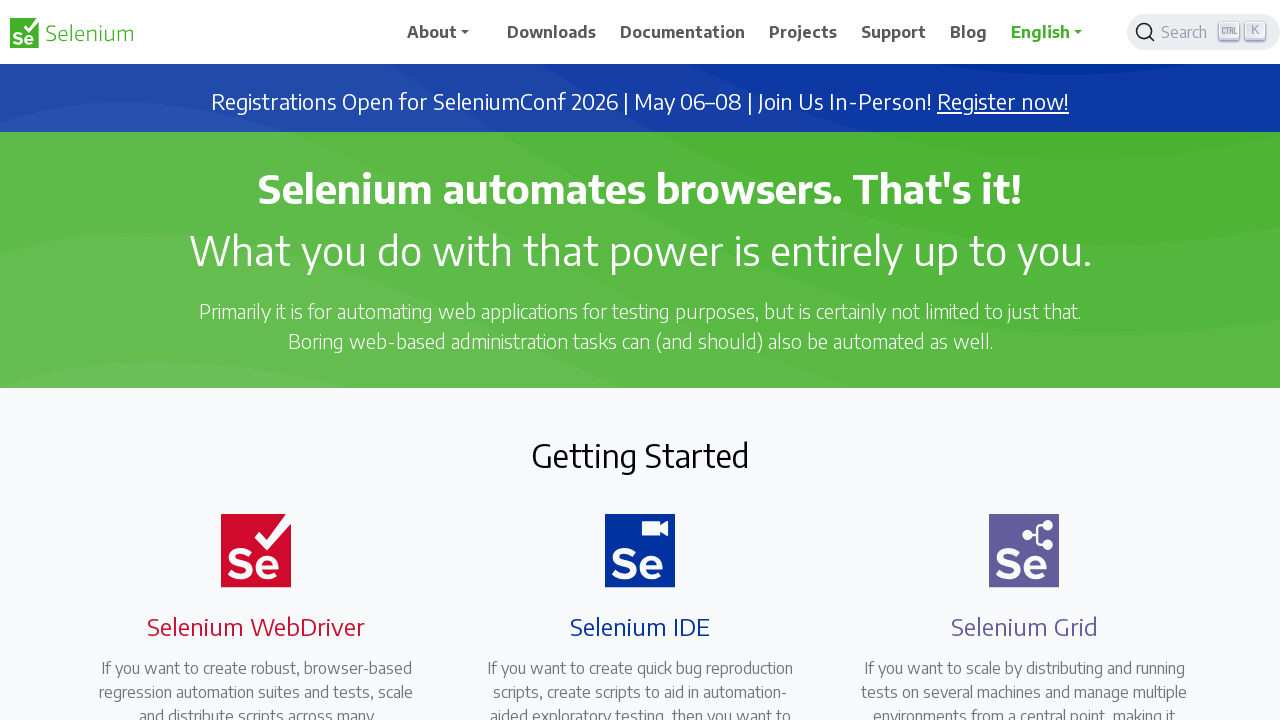

Navigated backward using browser back button
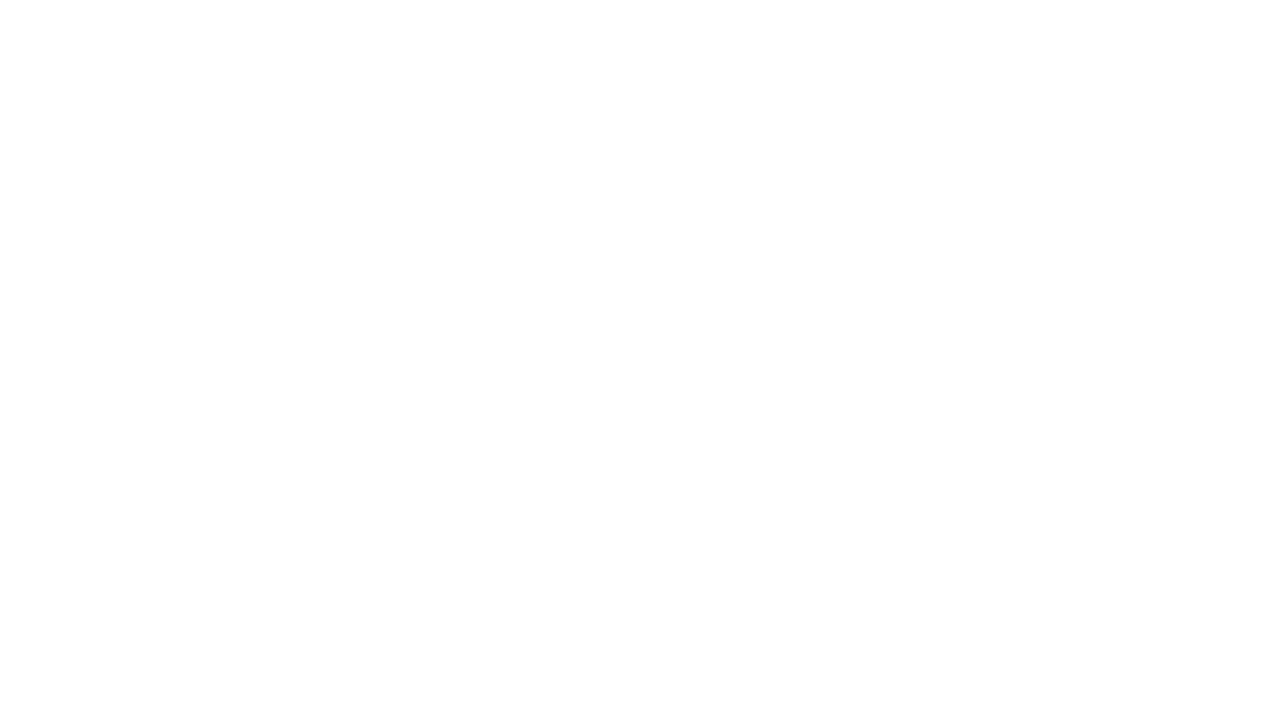

Back navigation completed and page loaded
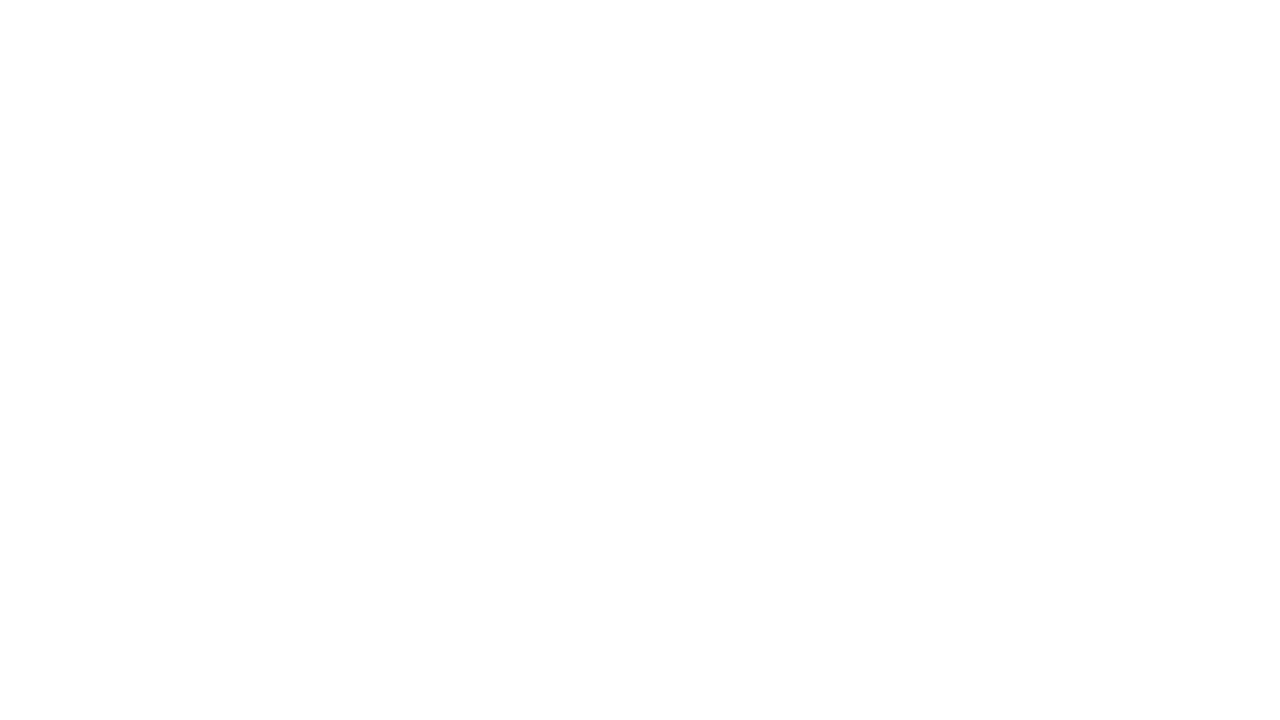

Navigated forward using browser forward button
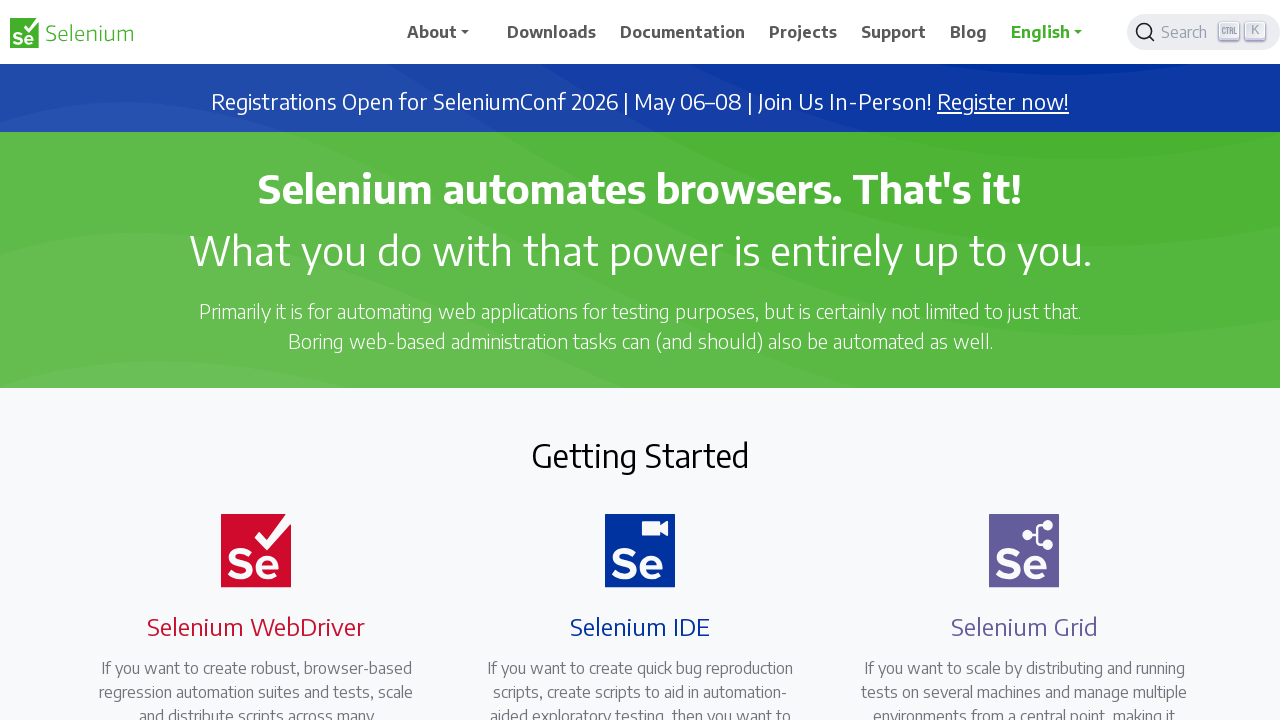

Forward navigation completed and page loaded
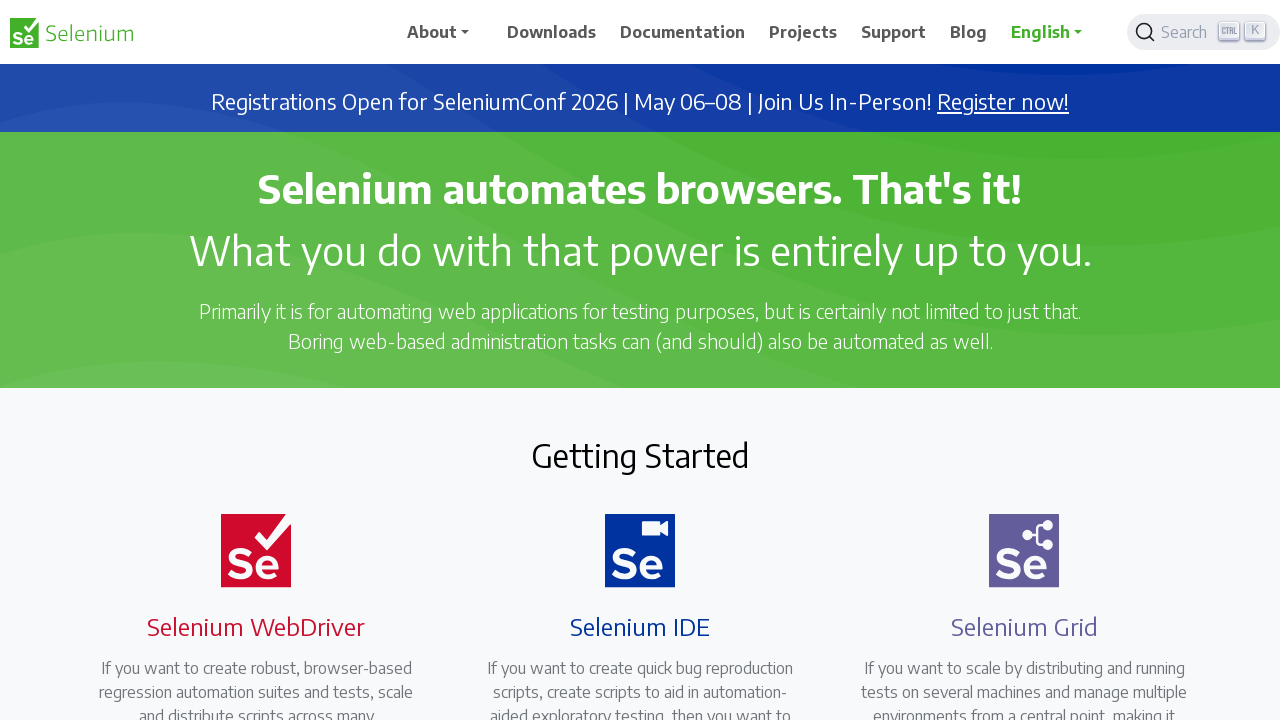

Page refreshed
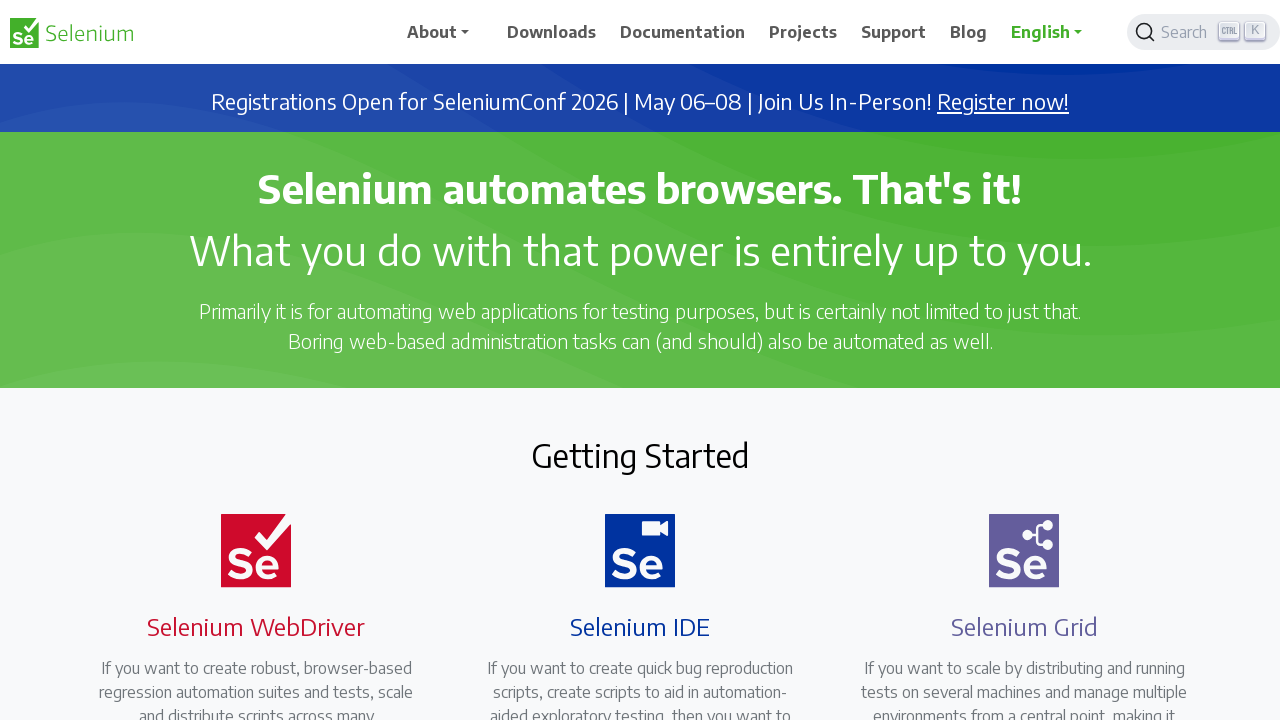

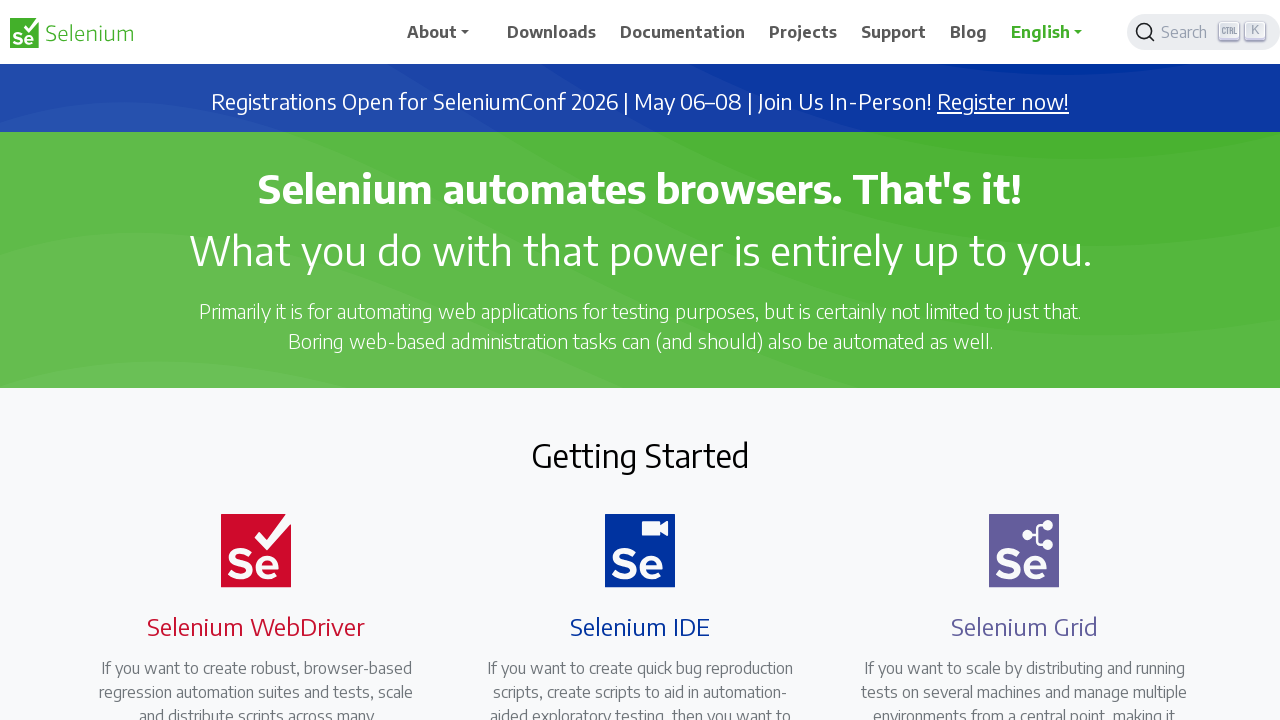